Tests e-commerce cart functionality by adding specific products (Corn, Onion, Potato, Mango) to cart, proceeding to checkout, applying a promo code, and verifying the promo is applied successfully.

Starting URL: https://rahulshettyacademy.com/seleniumPractise/

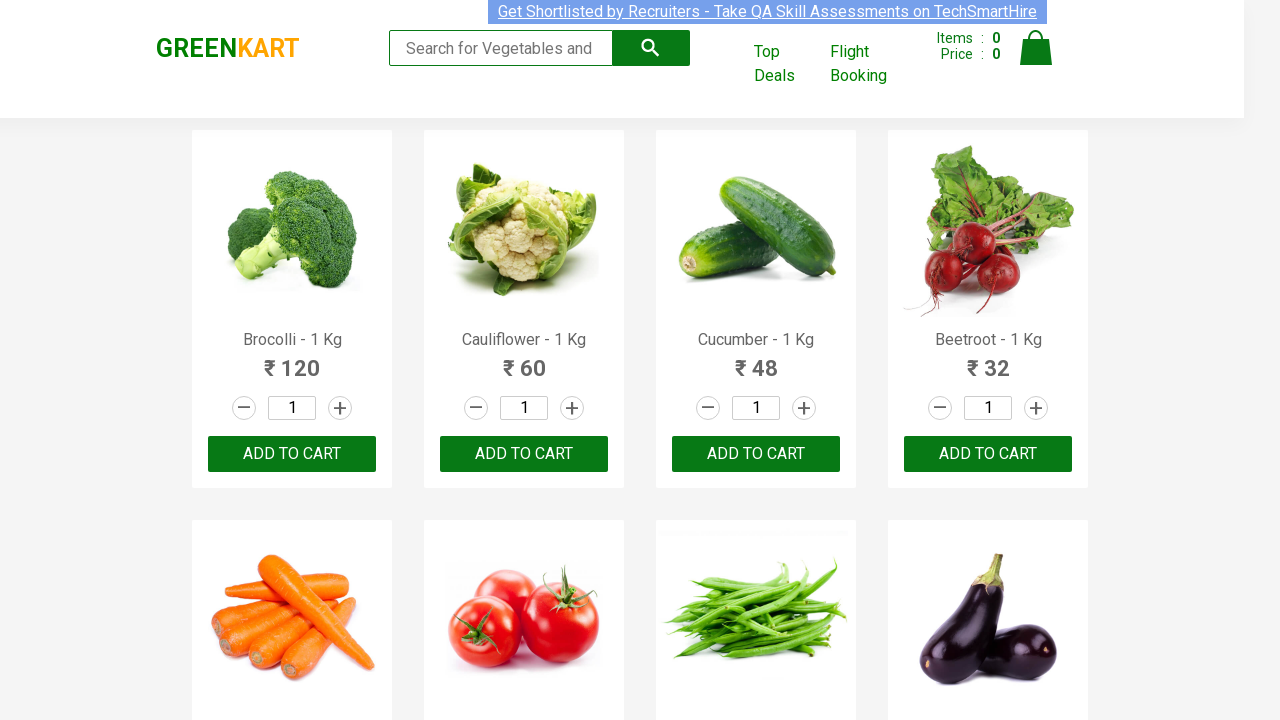

Waited for products to load on the page
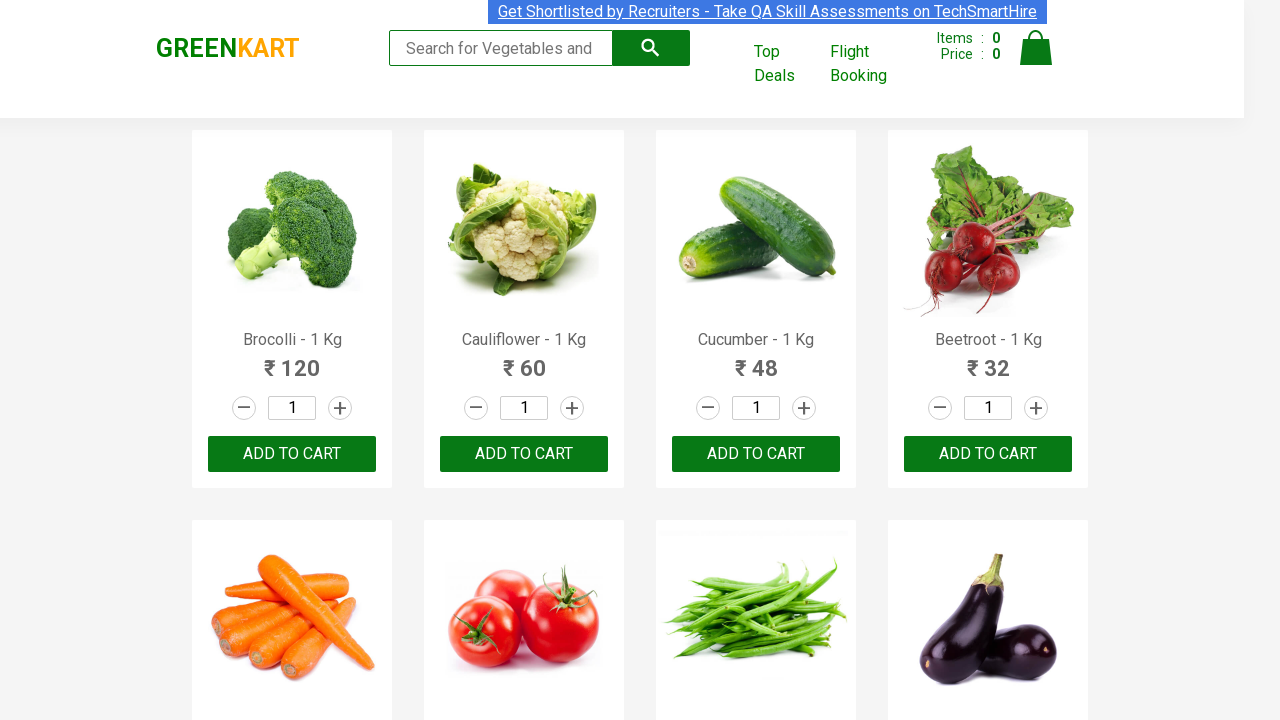

Retrieved all product name elements from the page
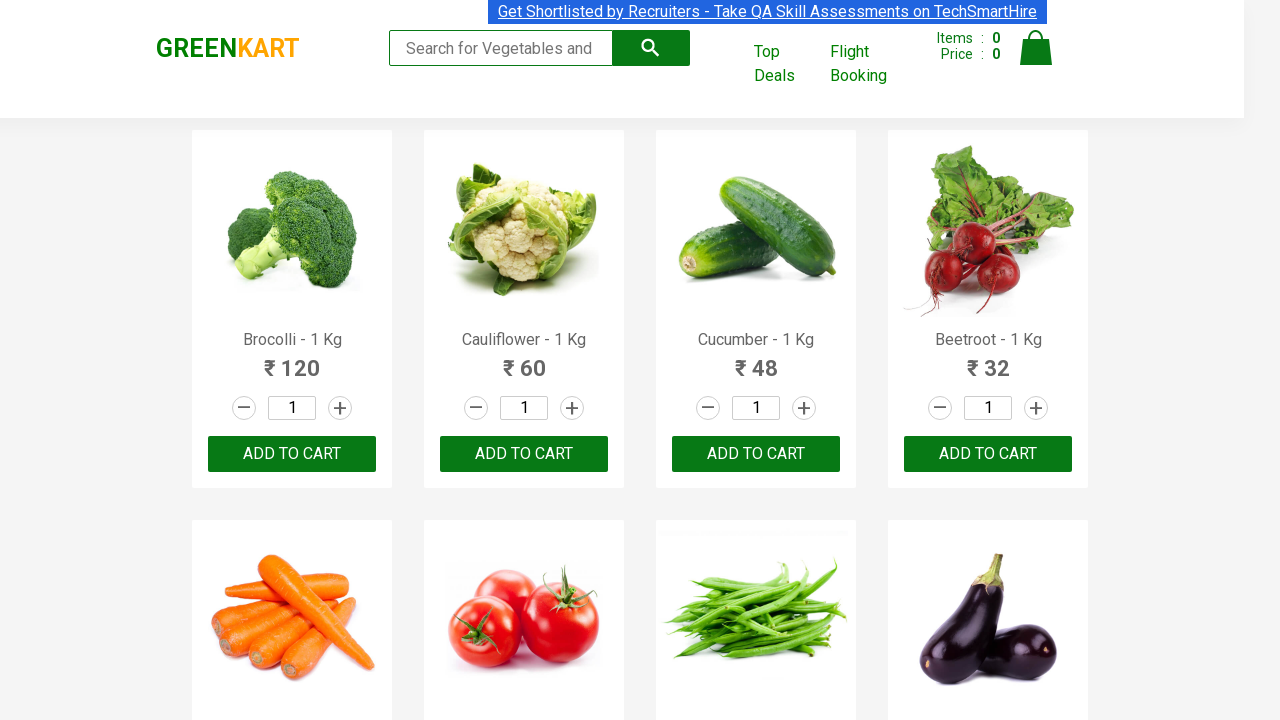

Added Potato to cart
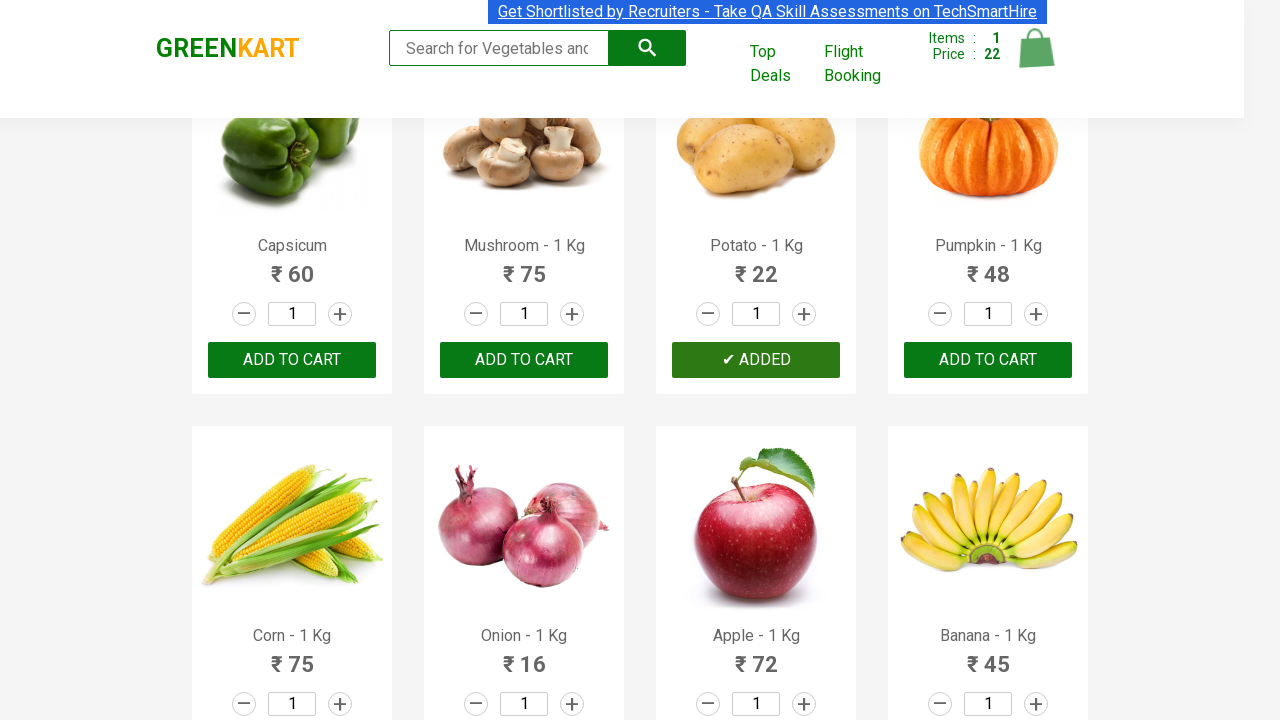

Added Corn to cart
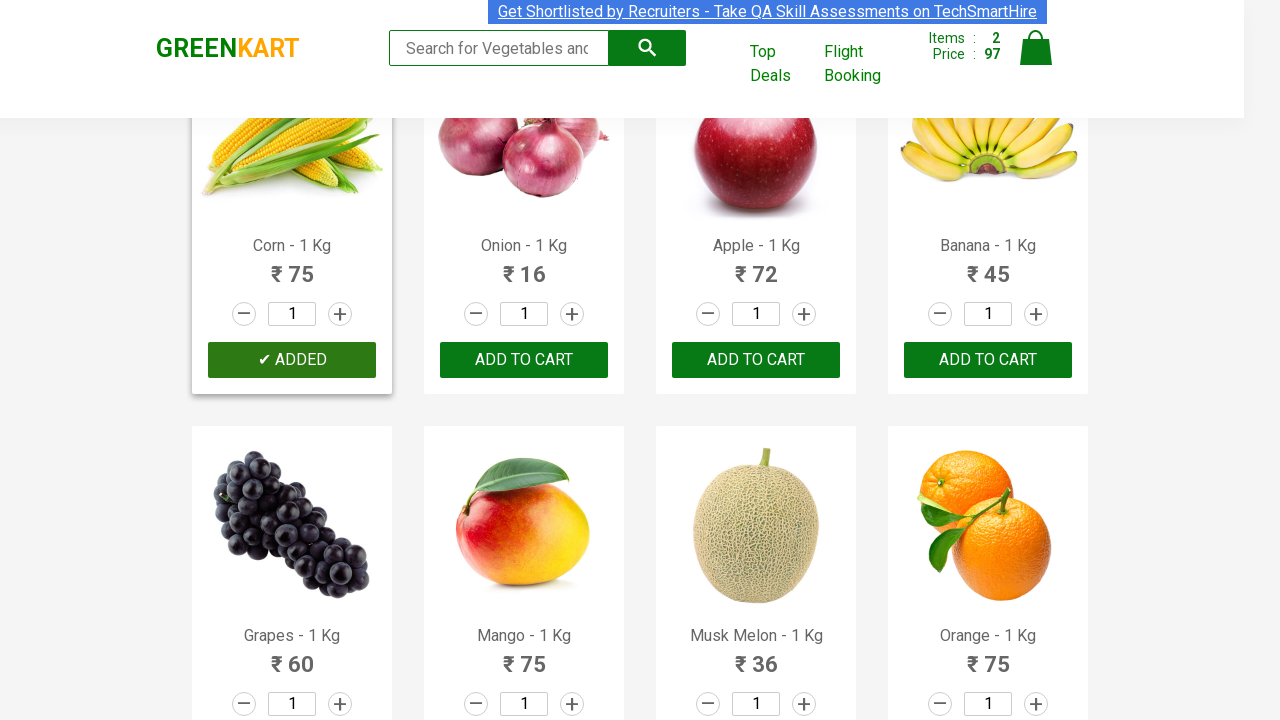

Added Onion to cart
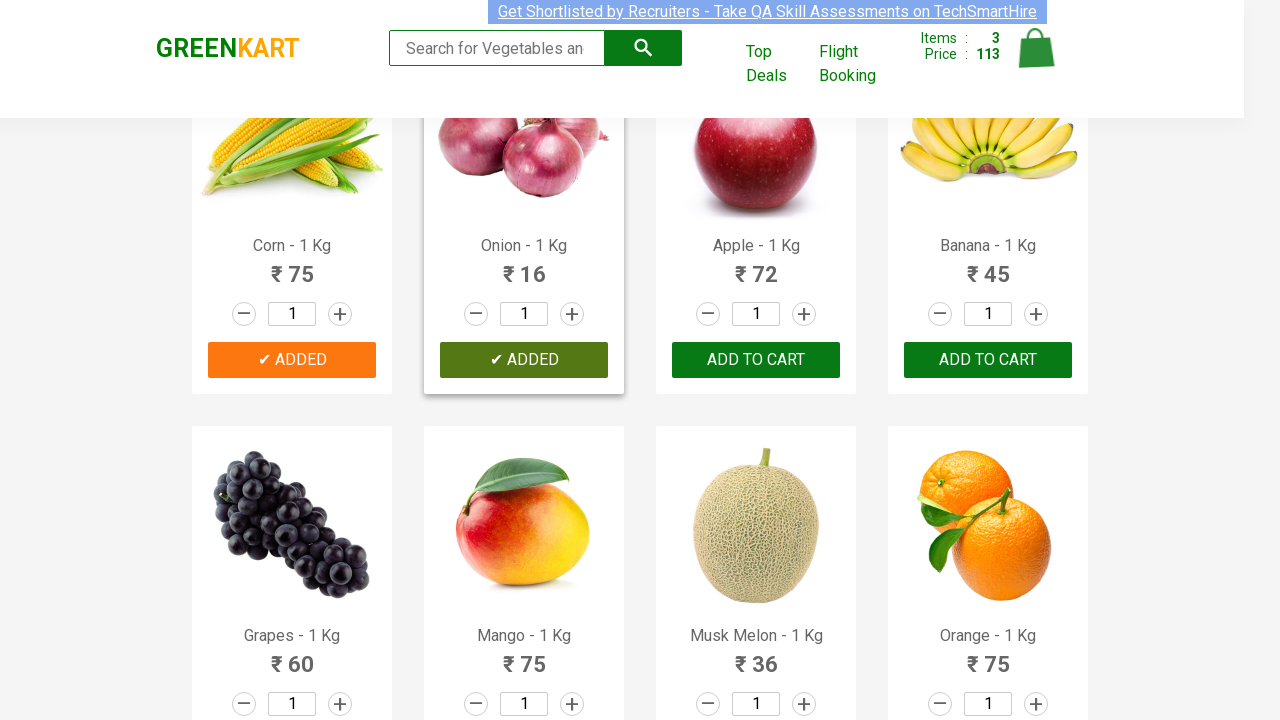

Added Mango to cart
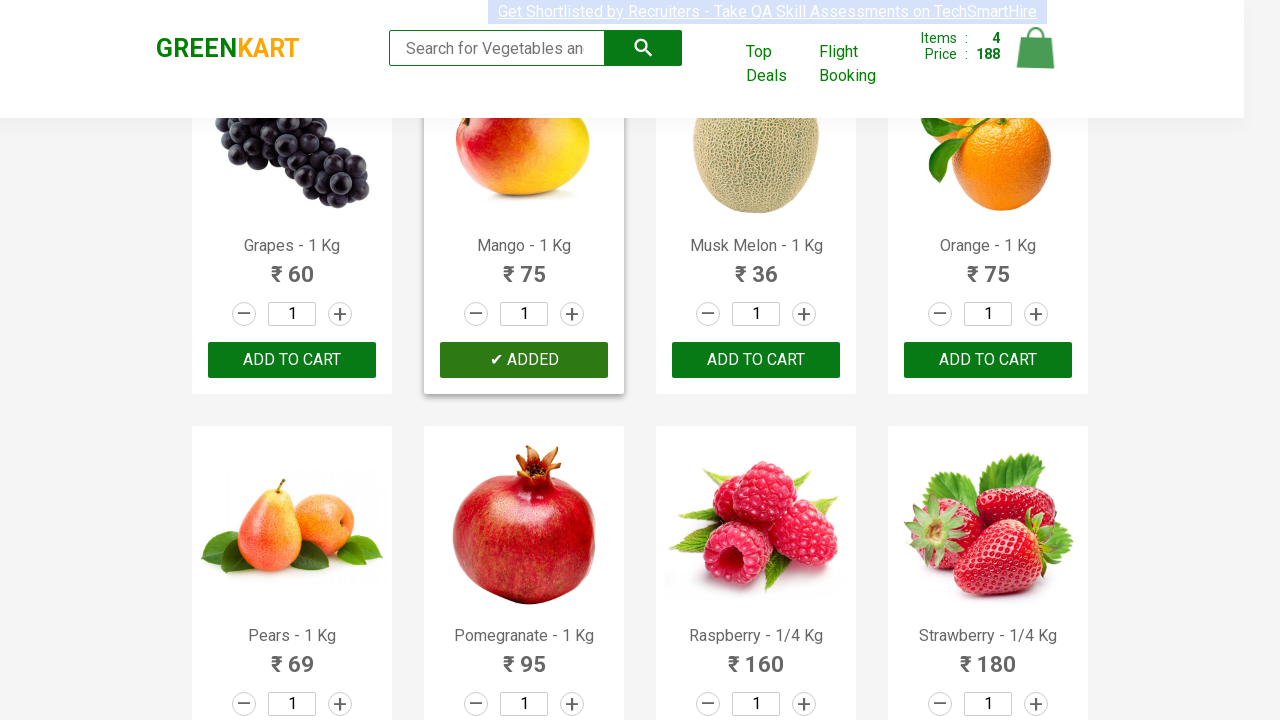

Clicked on the cart icon at (1036, 48) on img[alt='Cart']
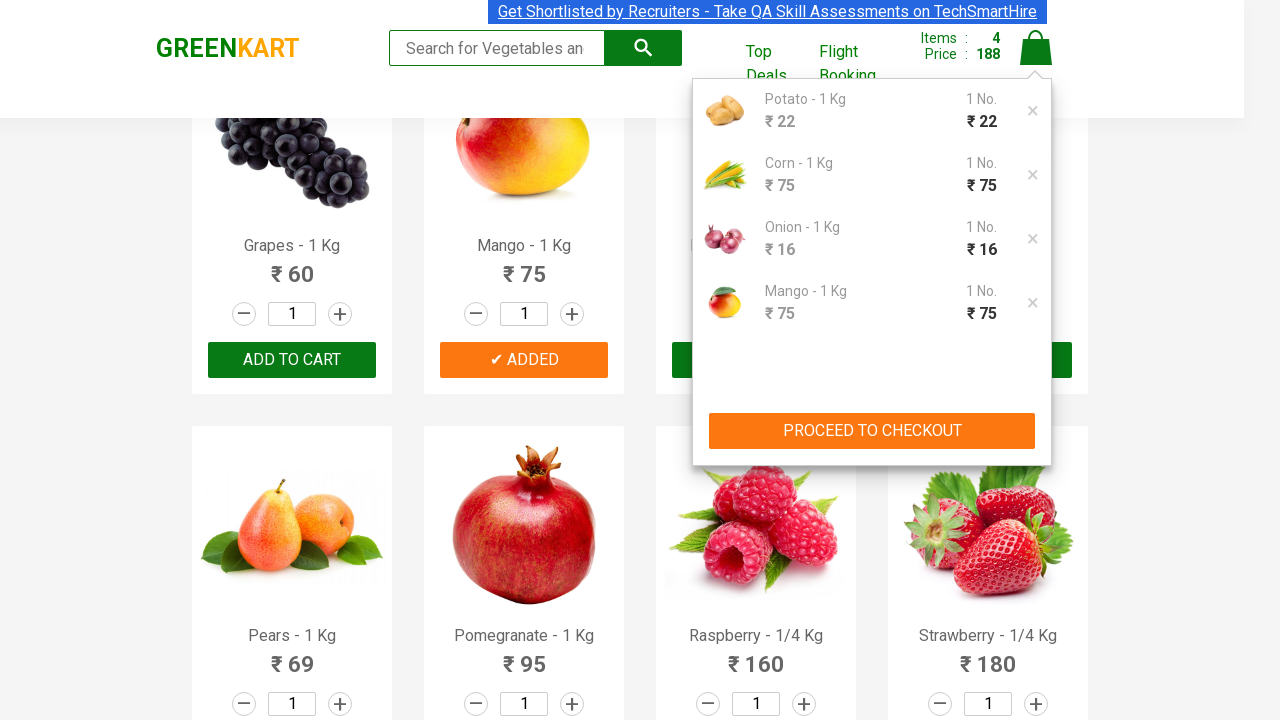

Clicked the PROCEED TO CHECKOUT button at (872, 431) on button:text('PROCEED TO CHECKOUT')
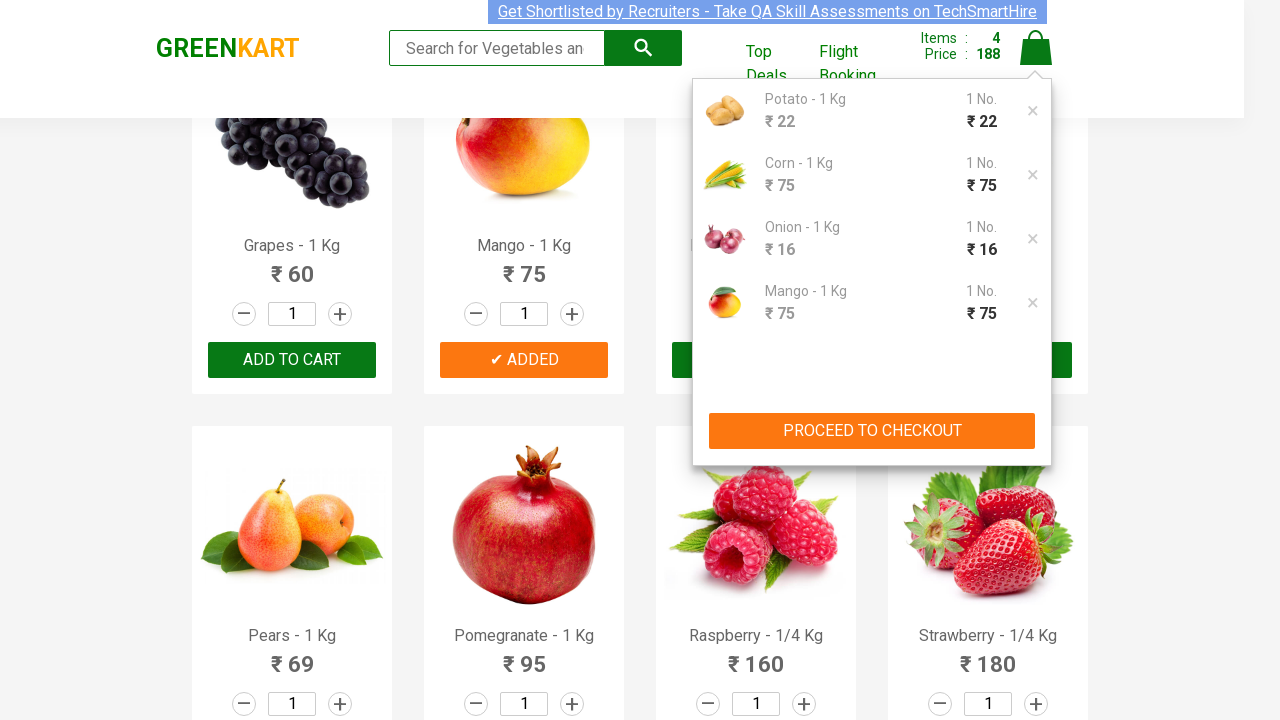

Promo code input field became visible
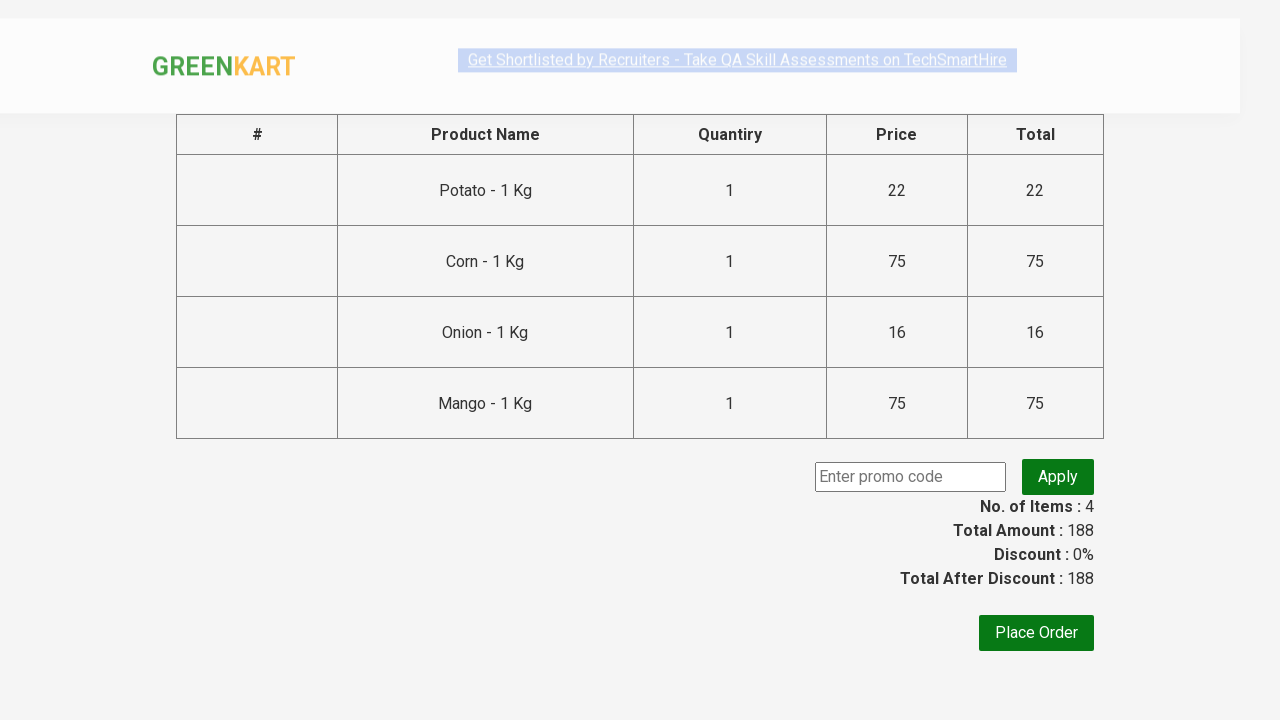

Entered promo code 'rahulshettyacademy' on input.promoCode
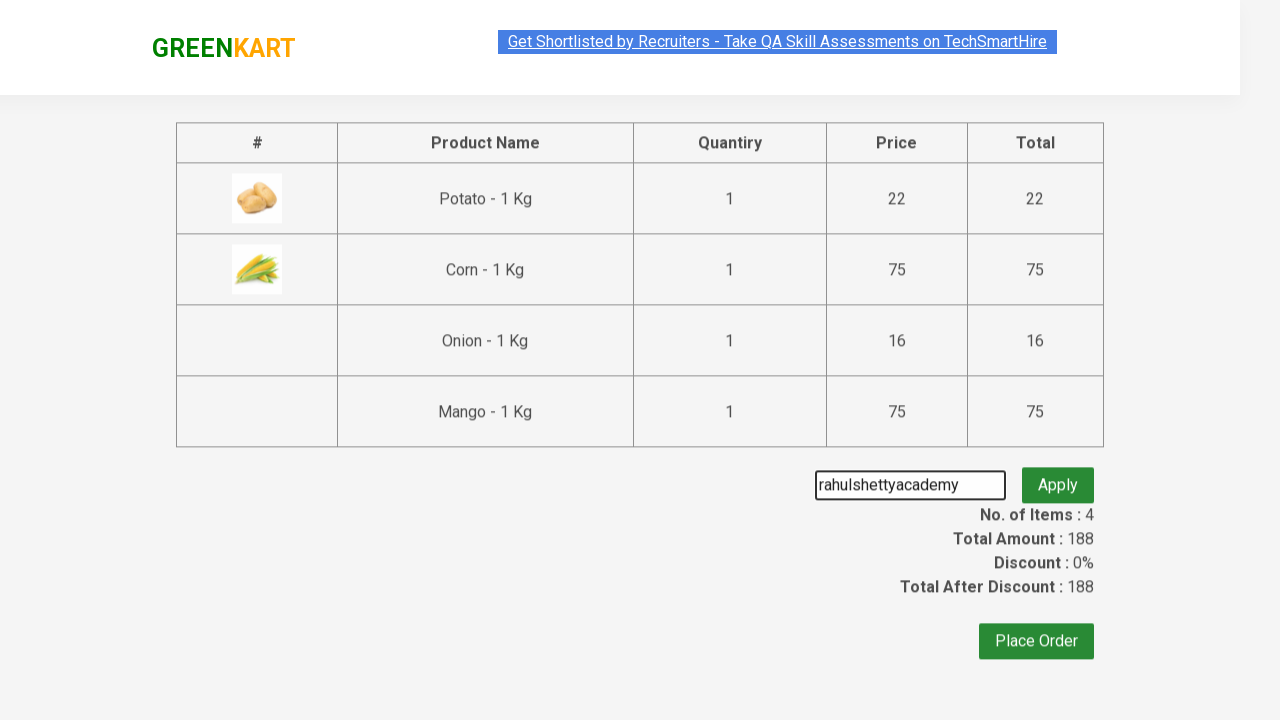

Clicked the Apply promo button at (1058, 477) on button.promoBtn
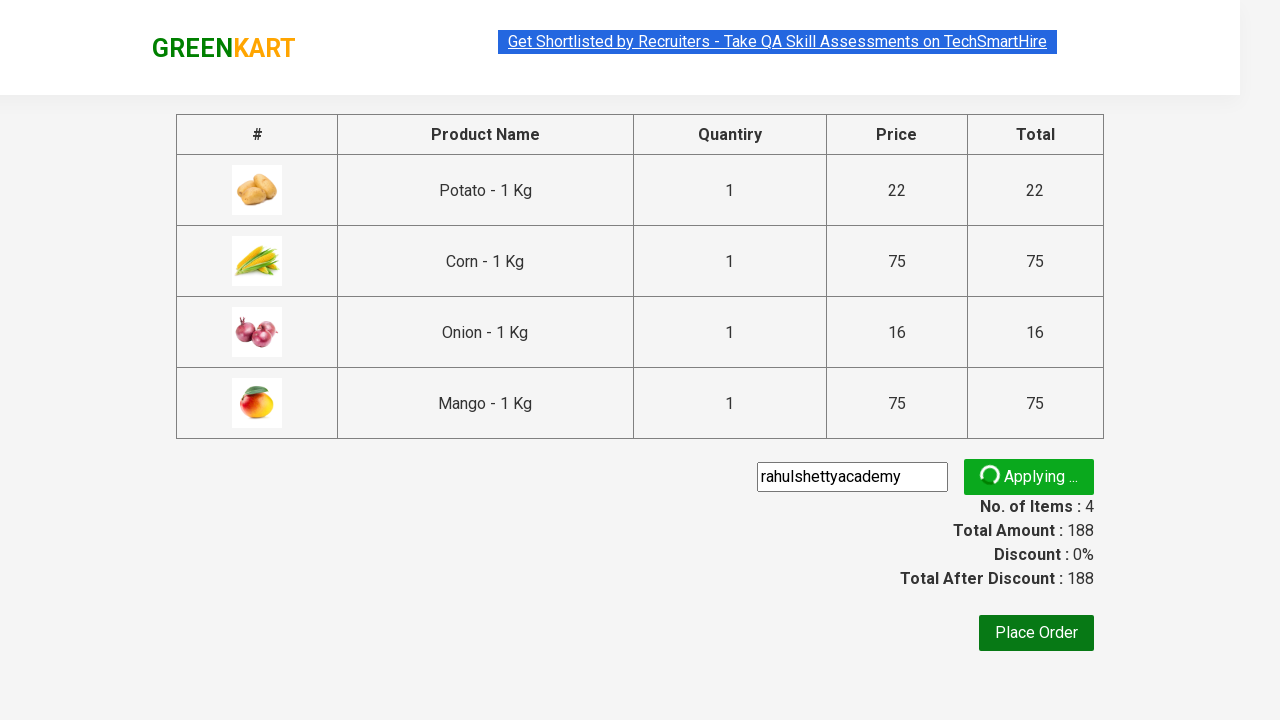

Promo code was successfully applied - confirmation message appeared
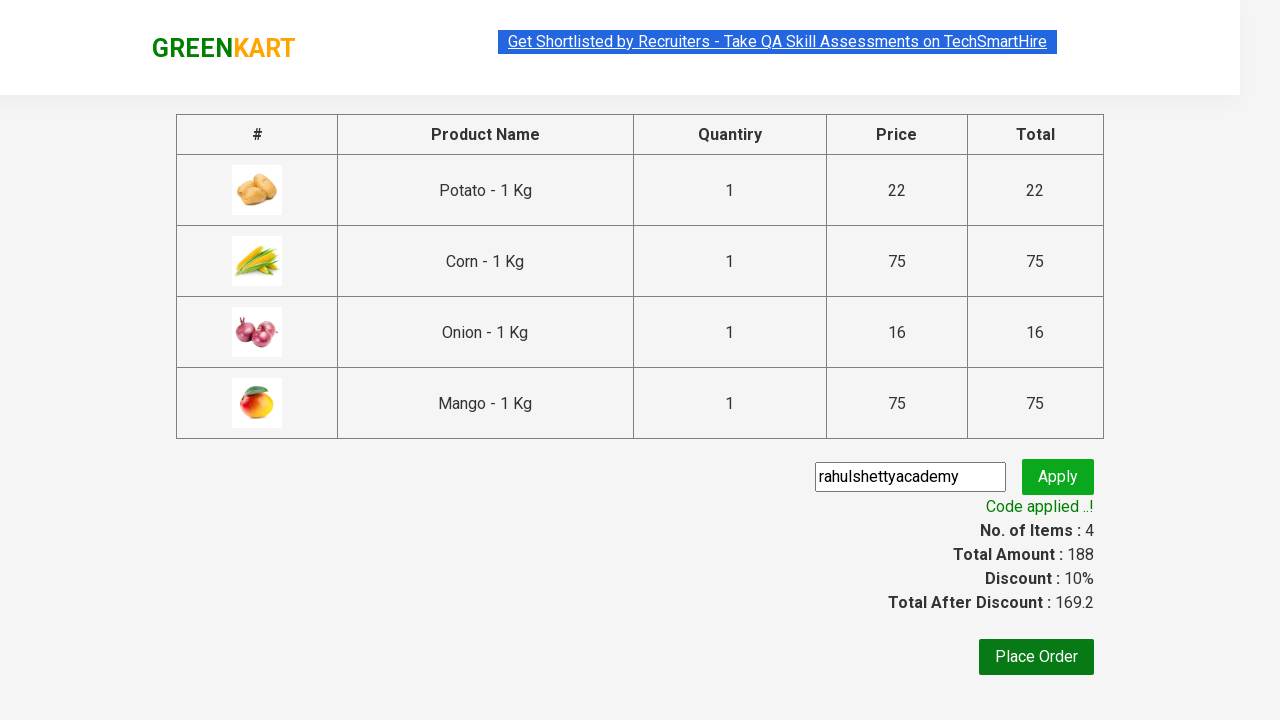

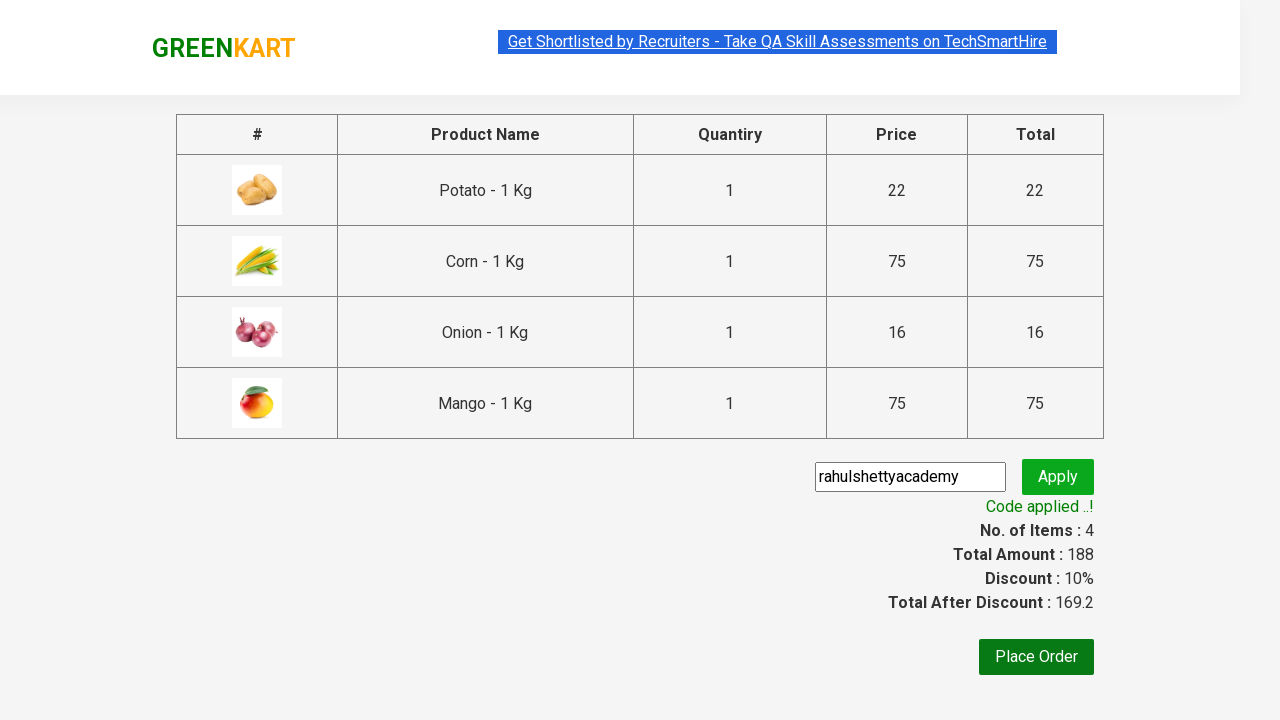